Tests hover functionality by navigating to the hovers page and hovering over three user profile images to reveal hidden caption text

Starting URL: https://the-internet.herokuapp.com/

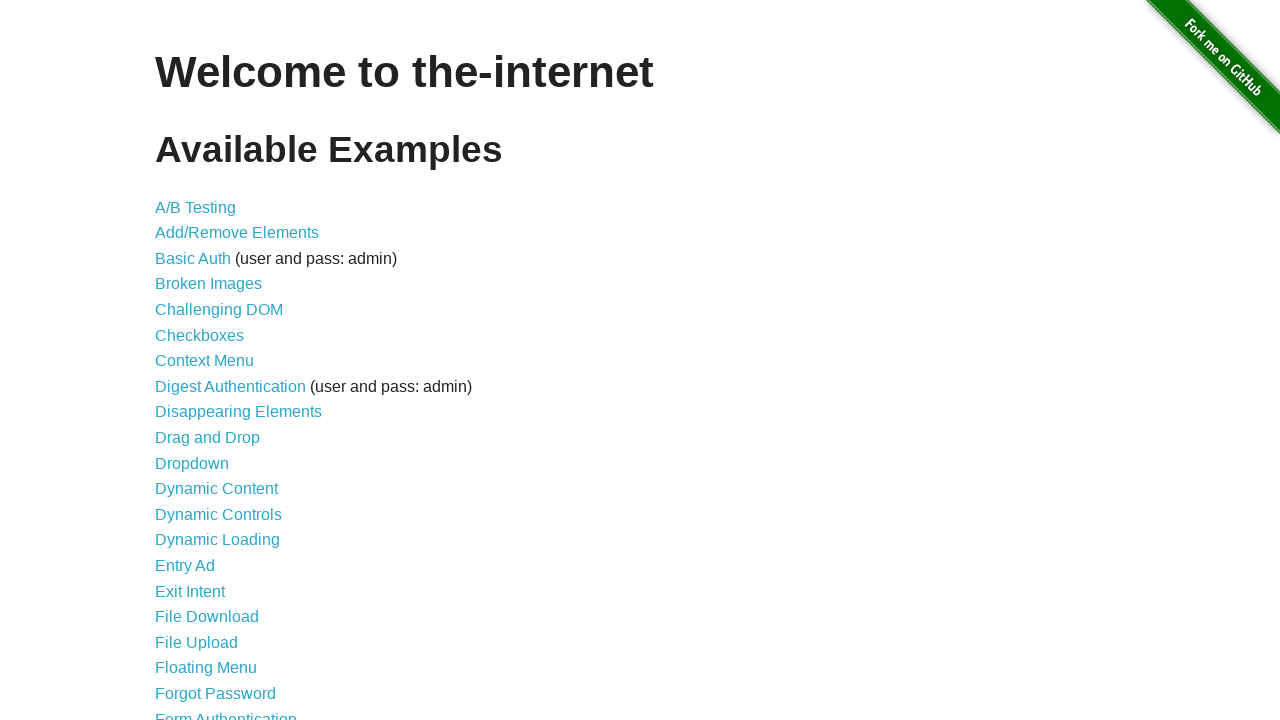

Scrolled to bottom of page
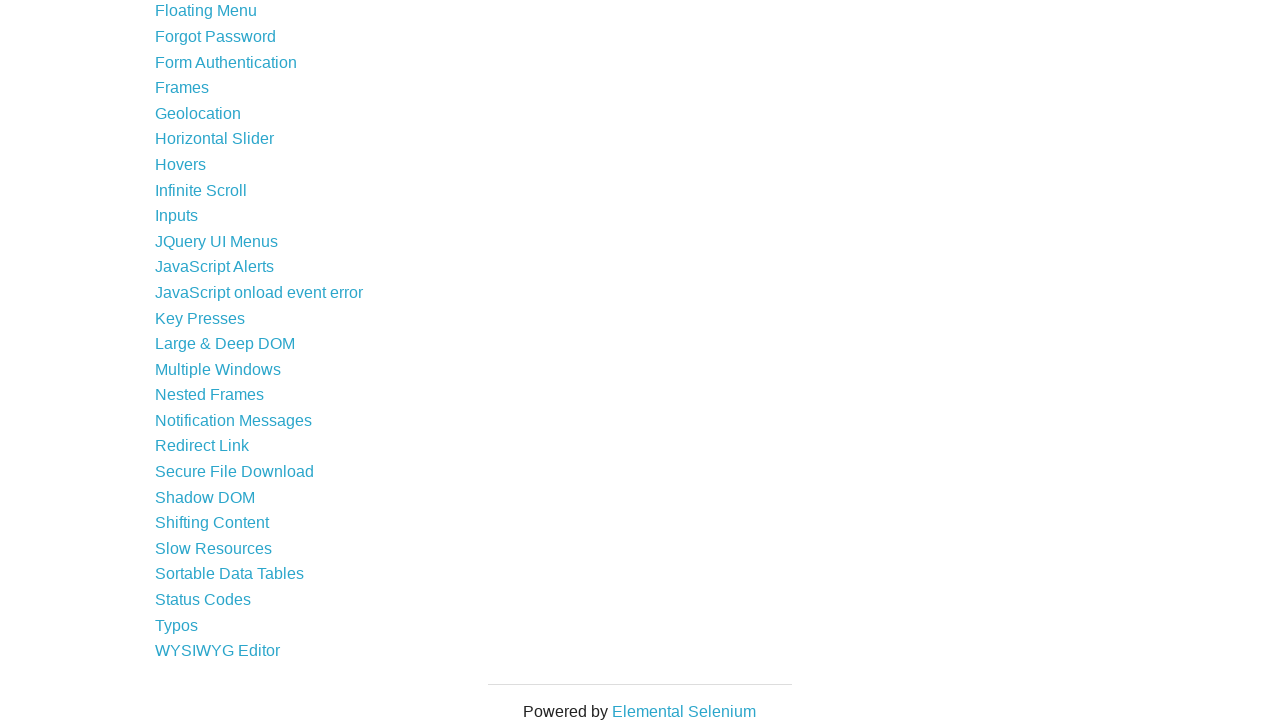

Clicked on hovers link at (180, 164) on a[href='/hovers']
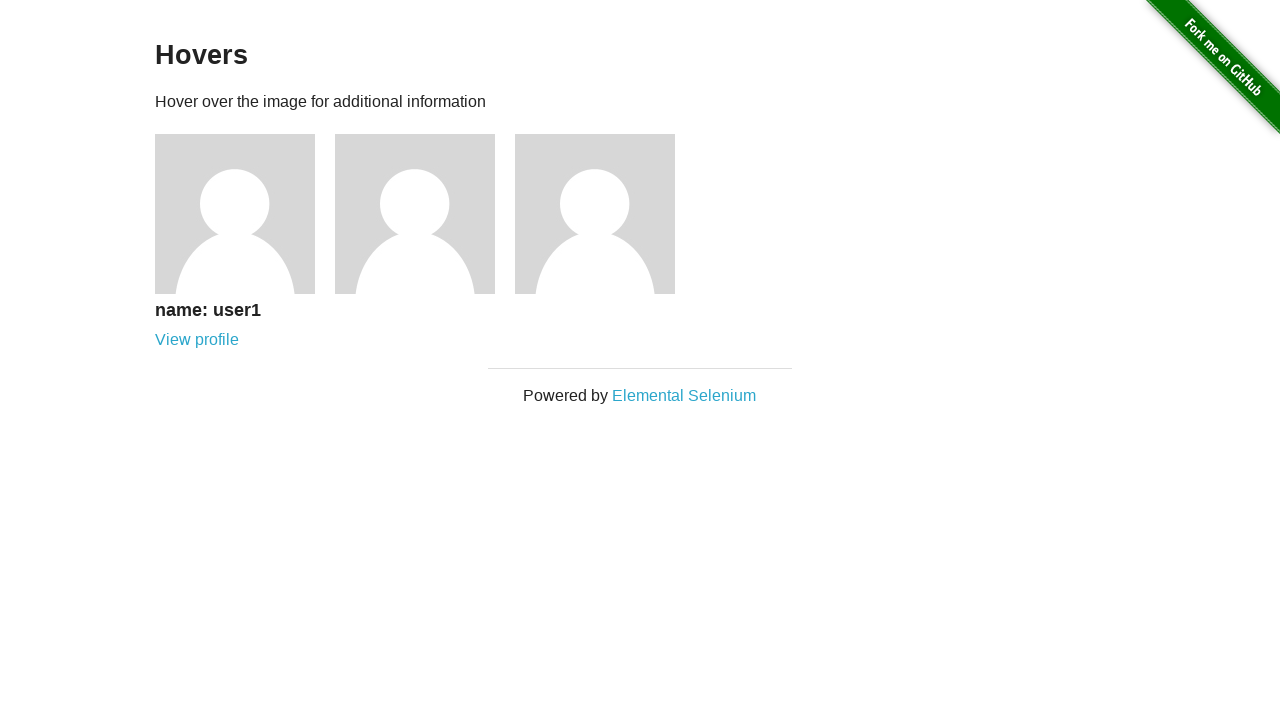

Hovers page loaded and example section is visible
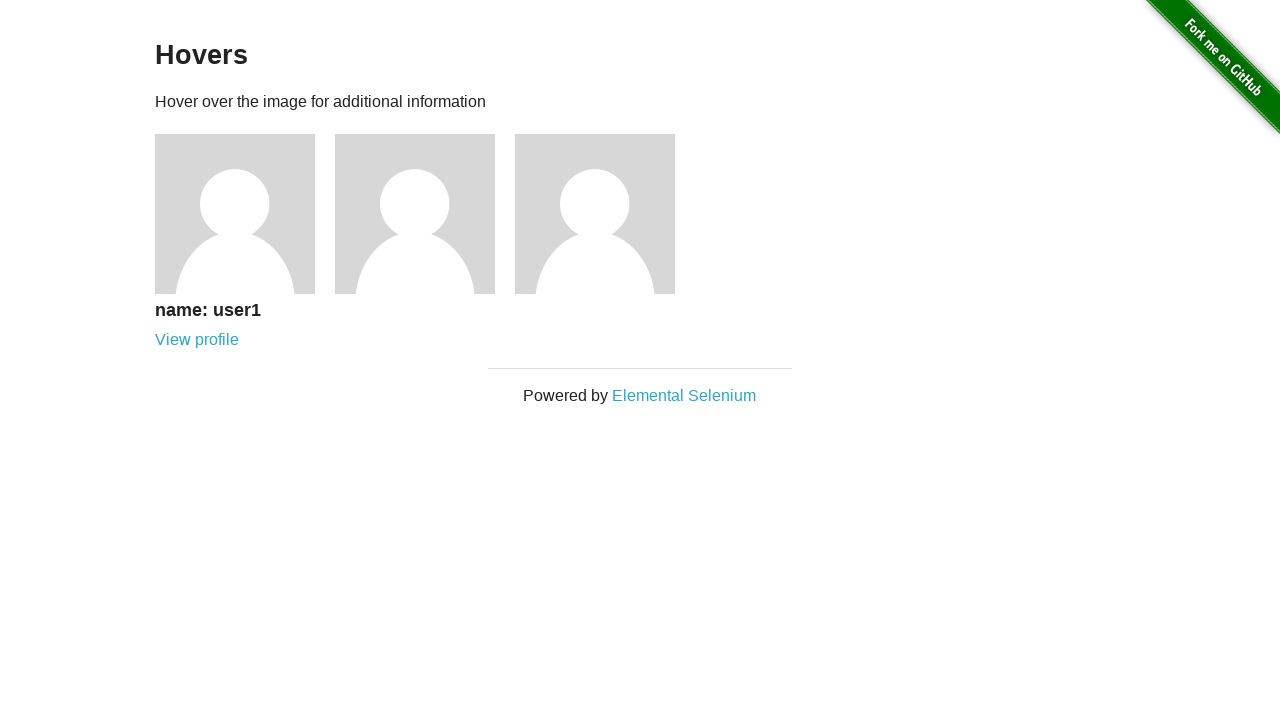

Hovered over user profile image 1 at (235, 214) on //div[@class='example']//div[@class='figure'][1]//img
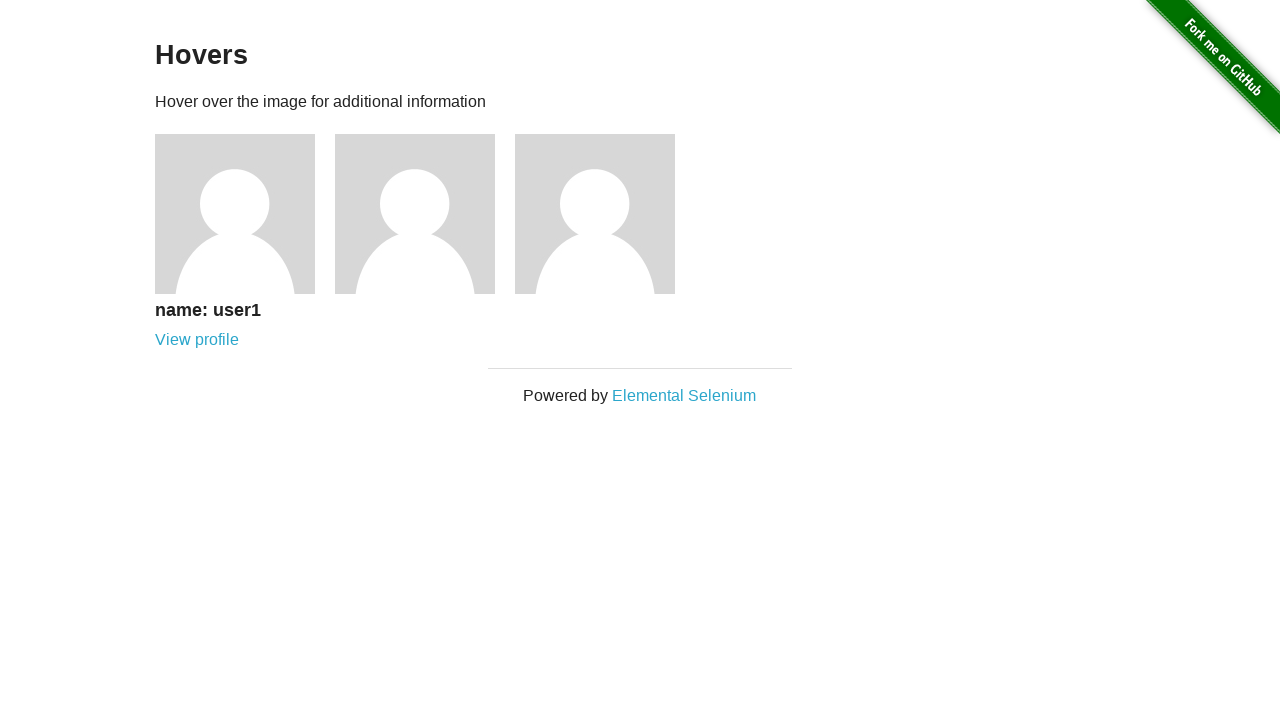

Caption text revealed for user profile 1
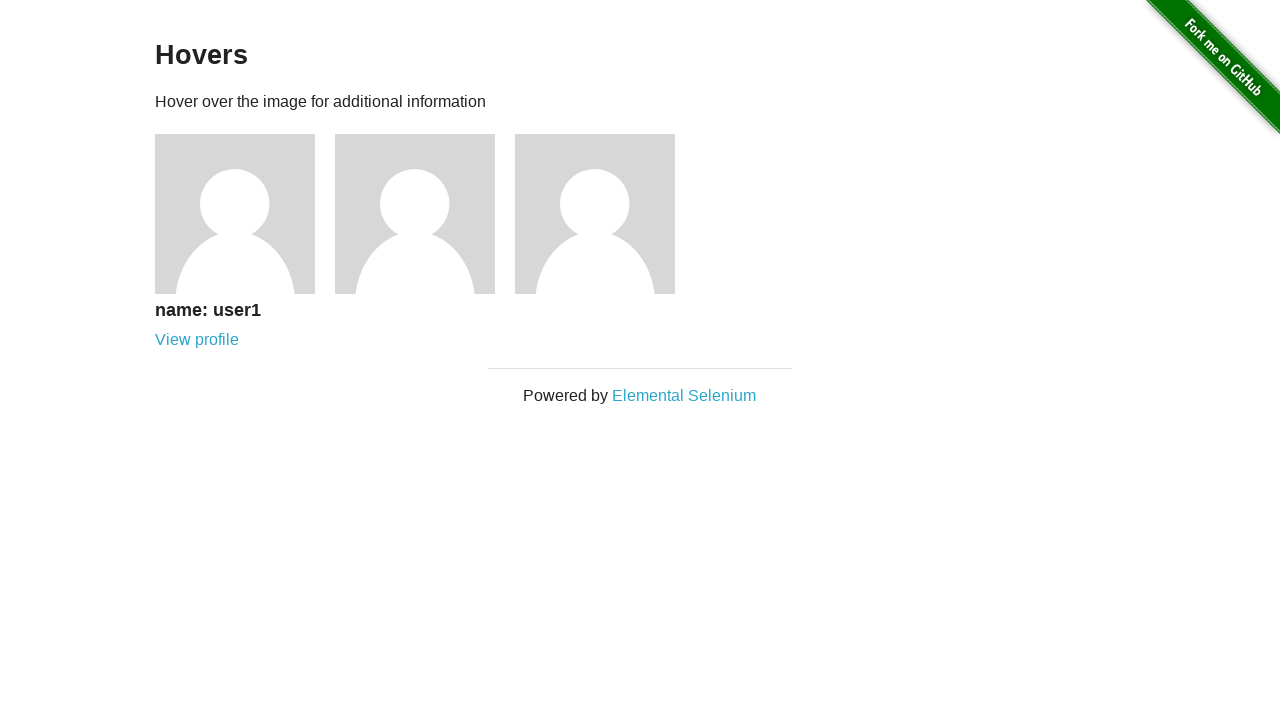

Hovered over user profile image 2 at (415, 214) on //div[@class='example']//div[@class='figure'][2]//img
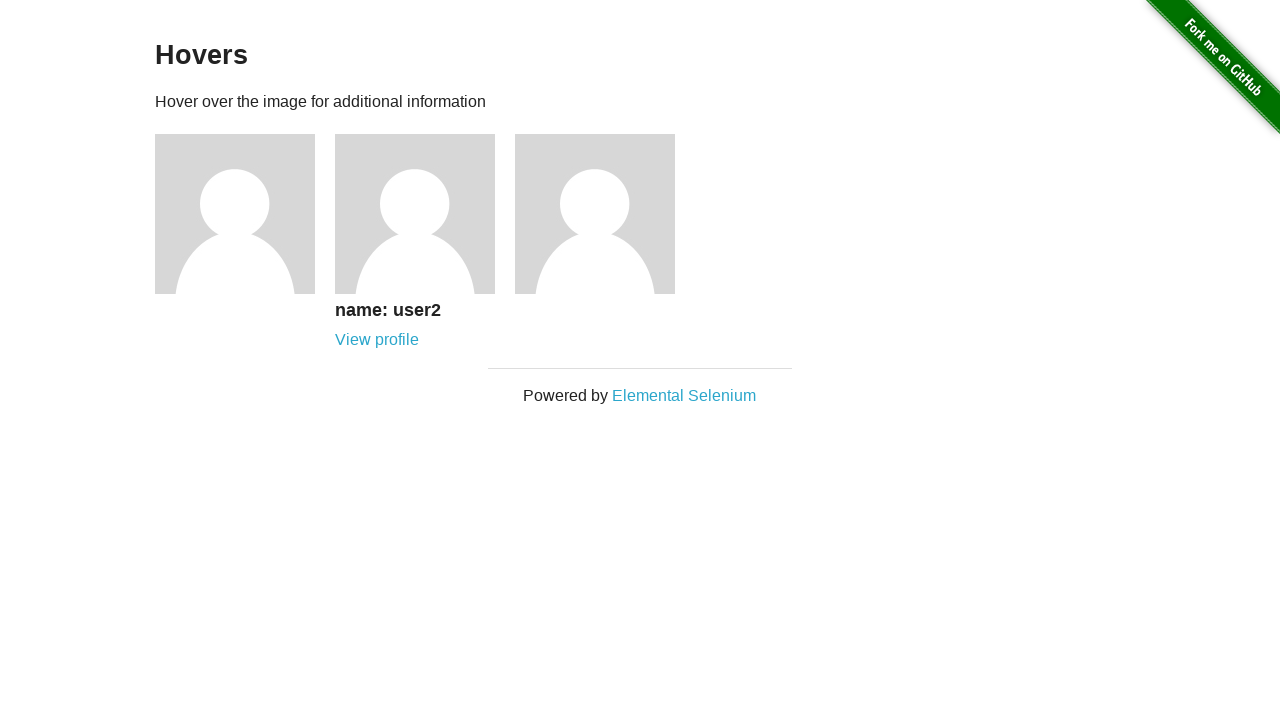

Caption text revealed for user profile 2
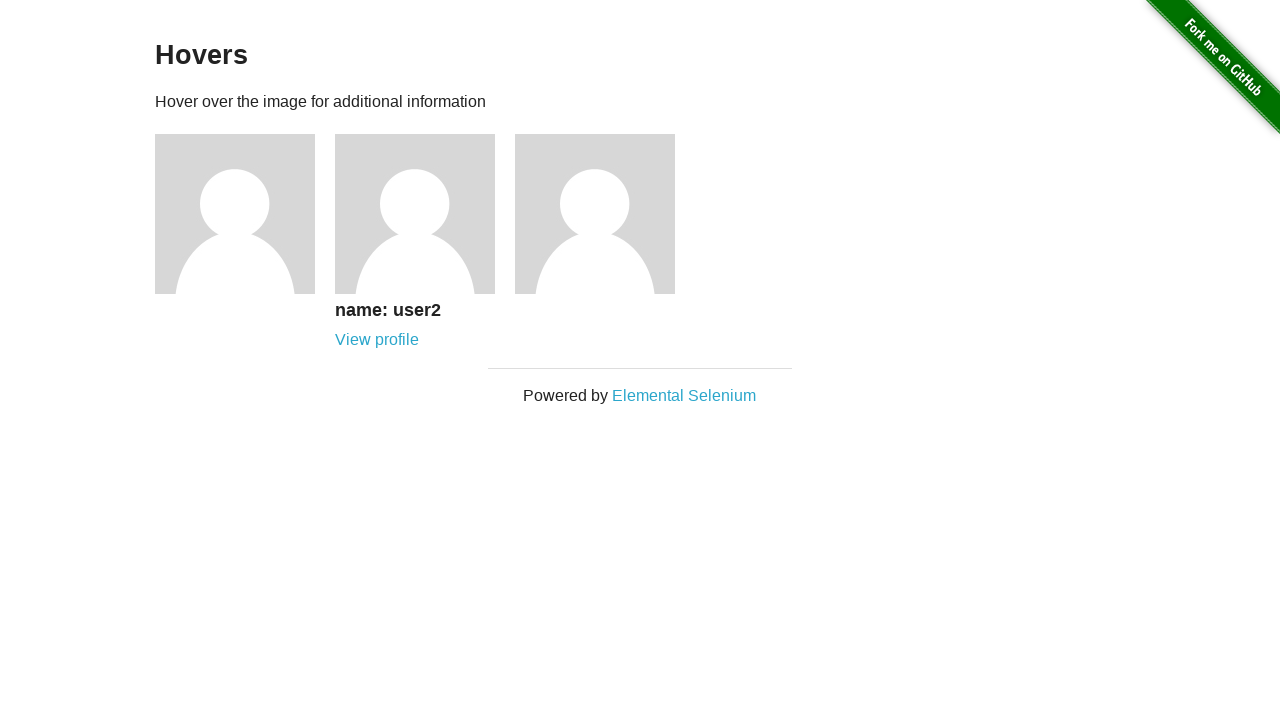

Hovered over user profile image 3 at (595, 214) on //div[@class='example']//div[@class='figure'][3]//img
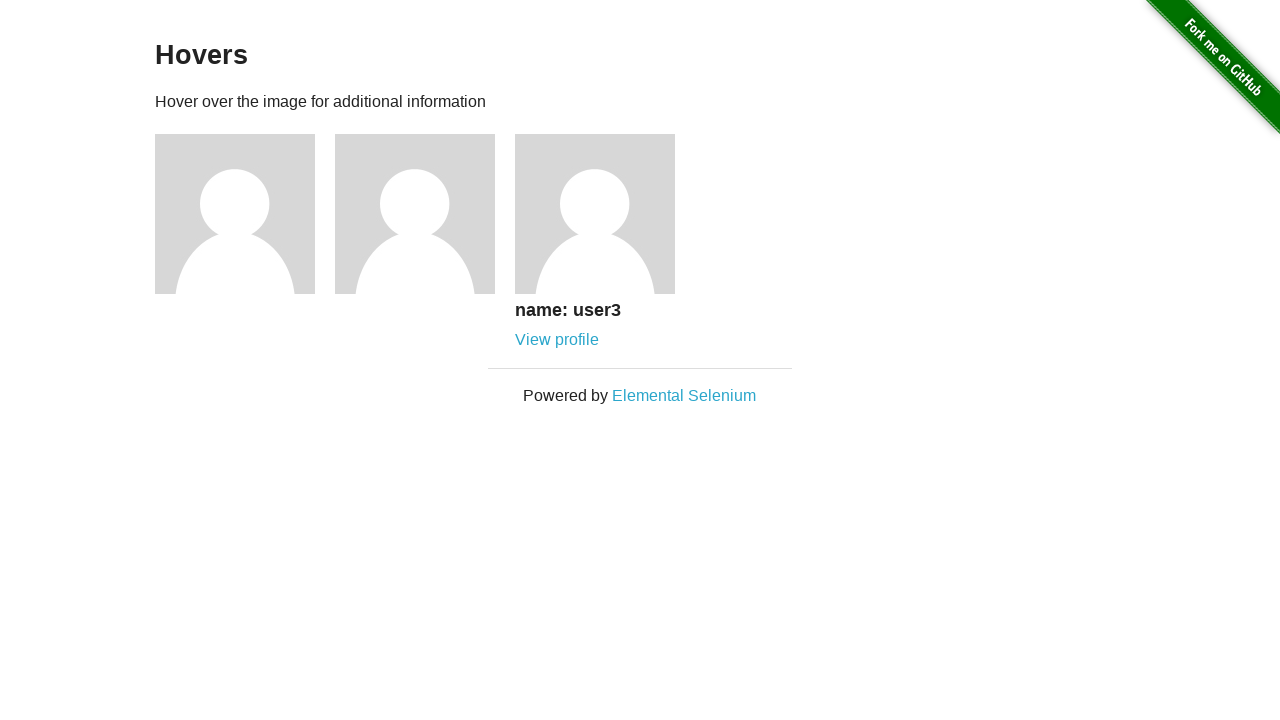

Caption text revealed for user profile 3
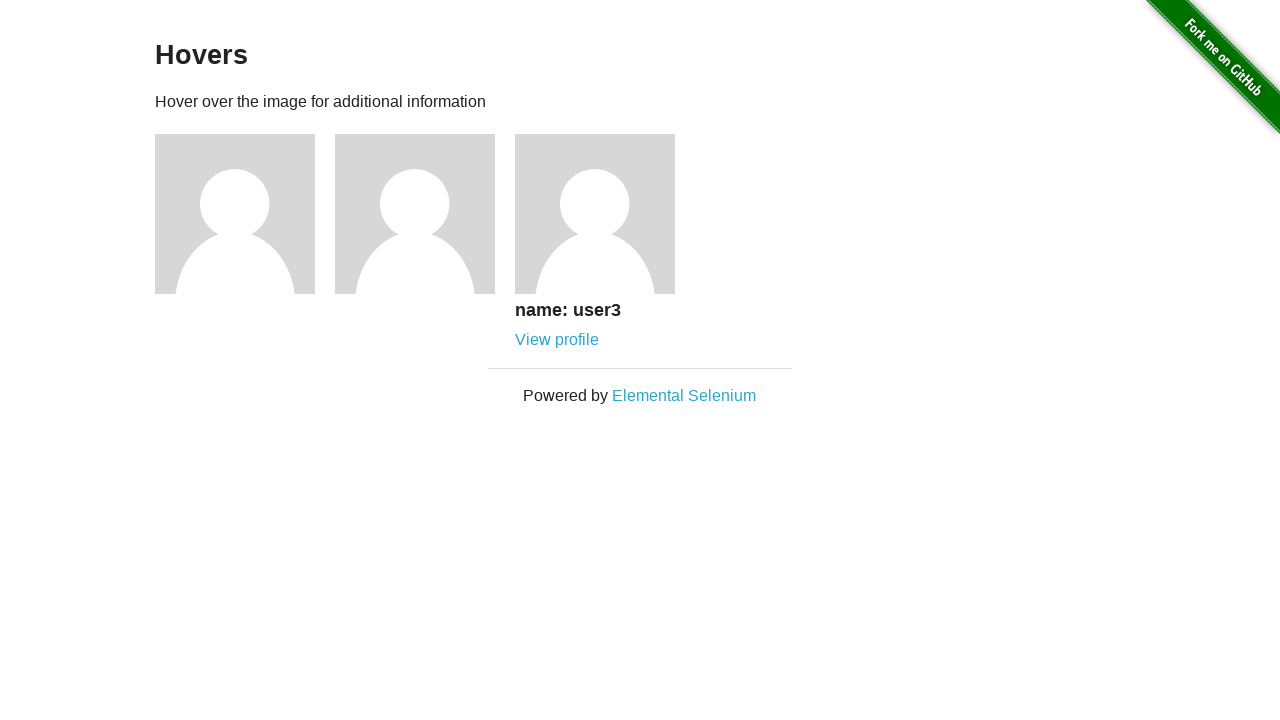

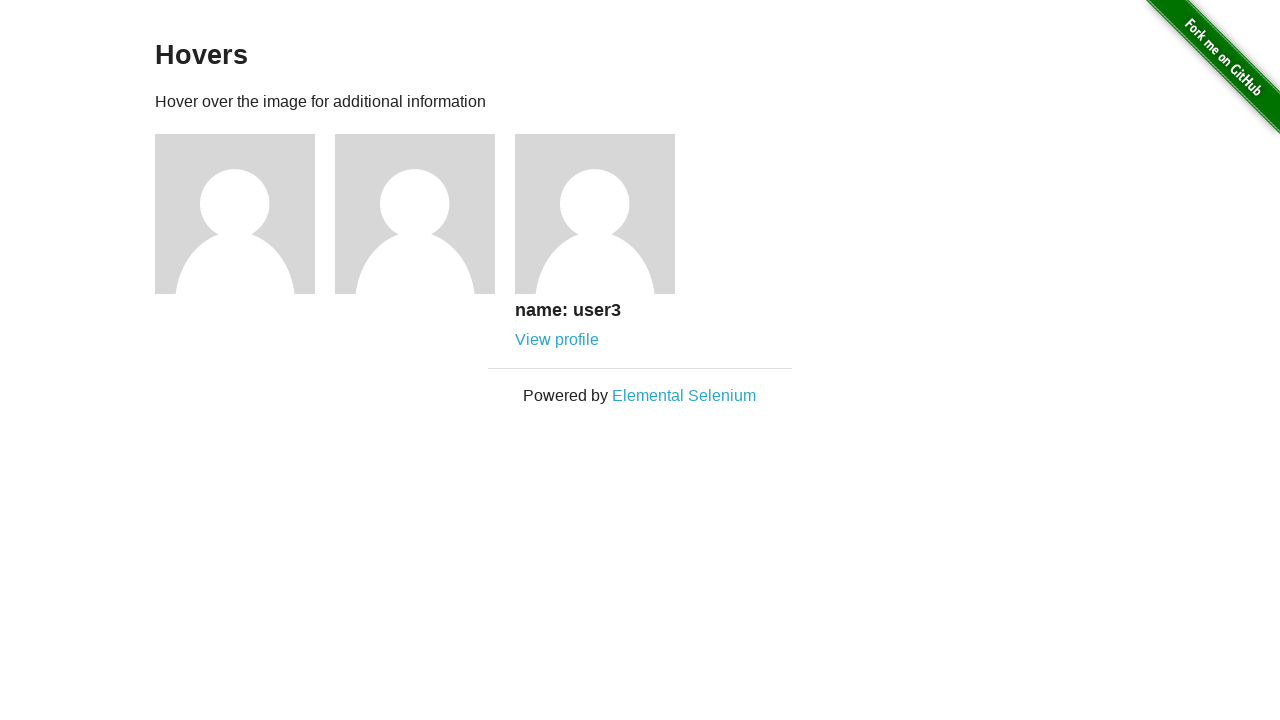